Navigates to a large text display website and enters text into an input box for display

Starting URL: https://large-type.com/#

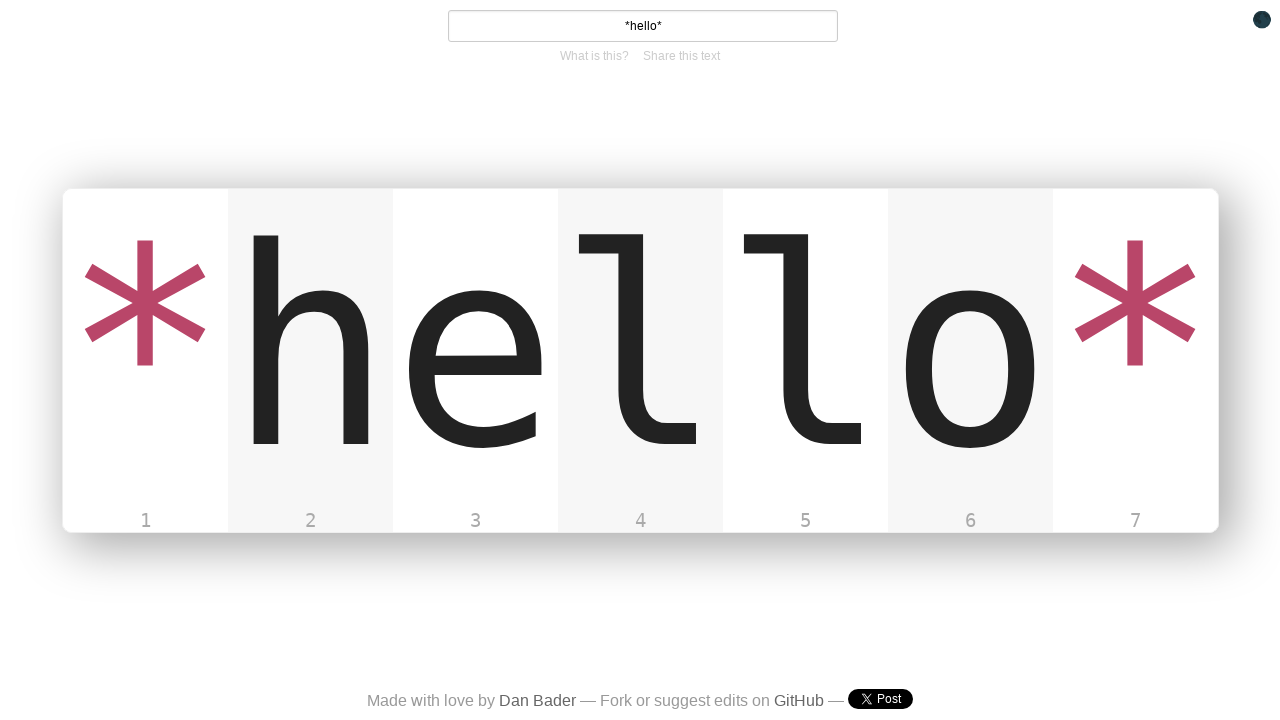

Waited for input text box to be present
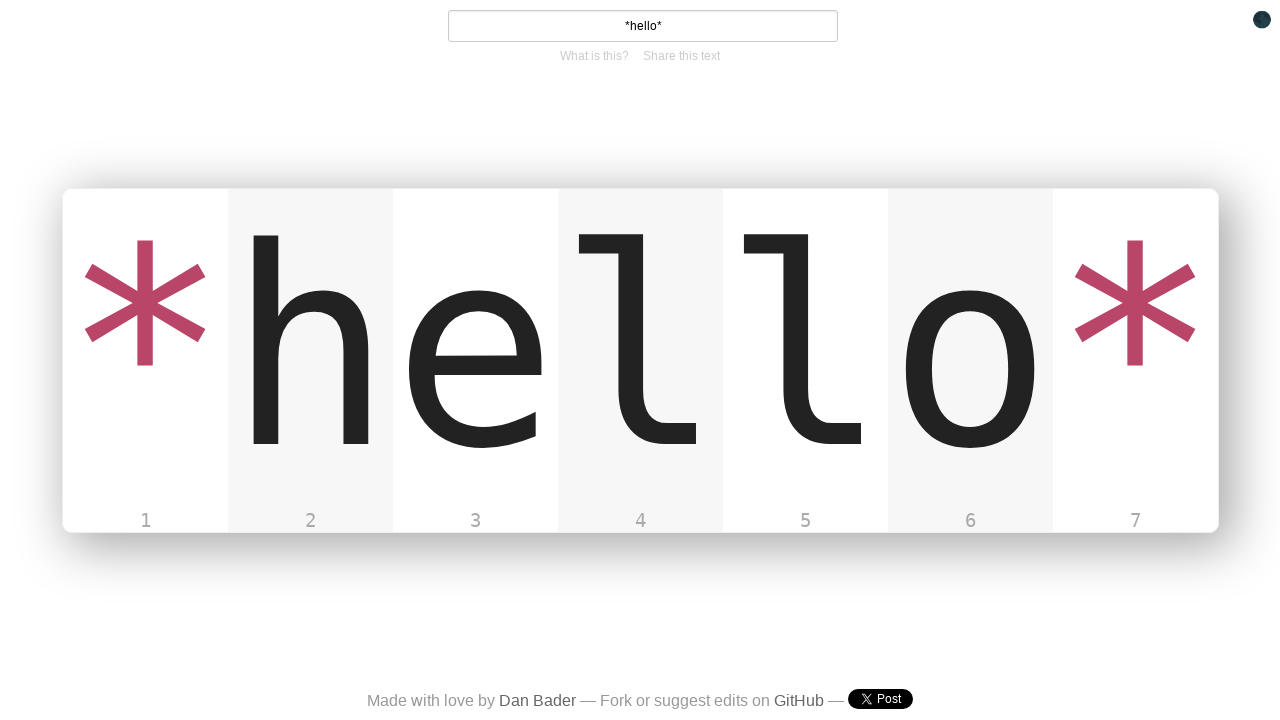

Cleared the input box
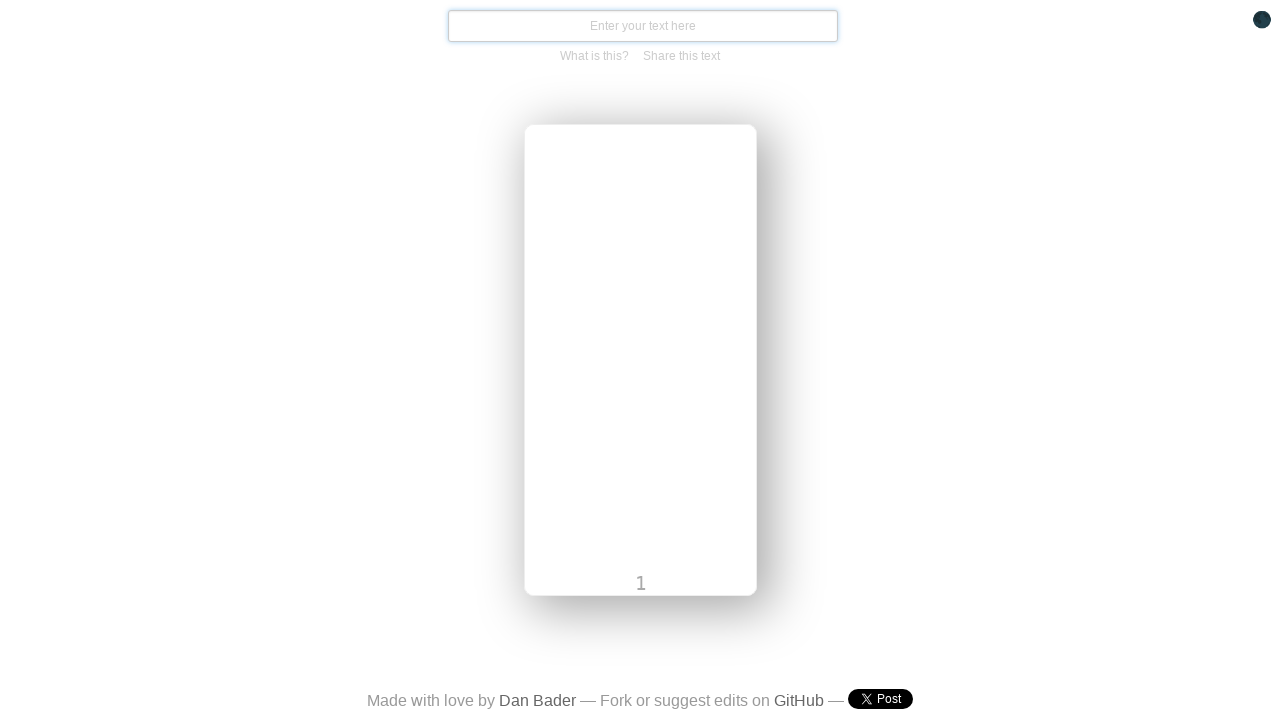

Entered 'Sample display text 12345' into the input box
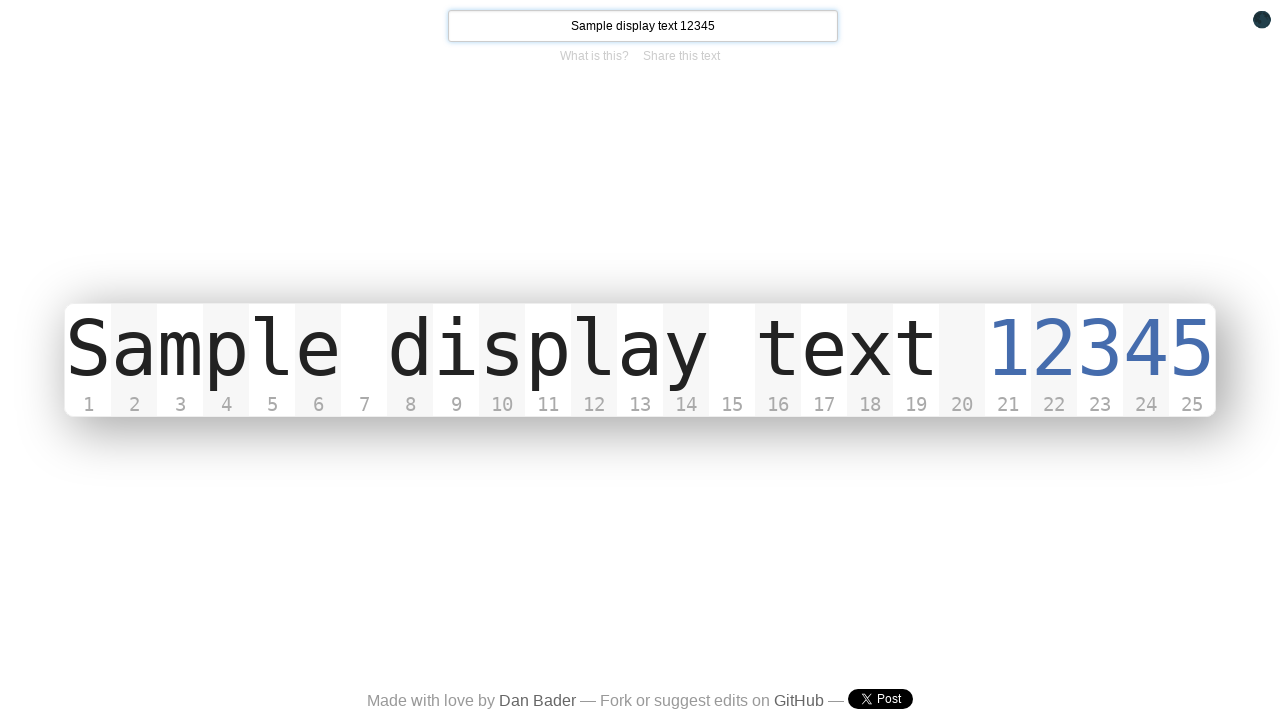

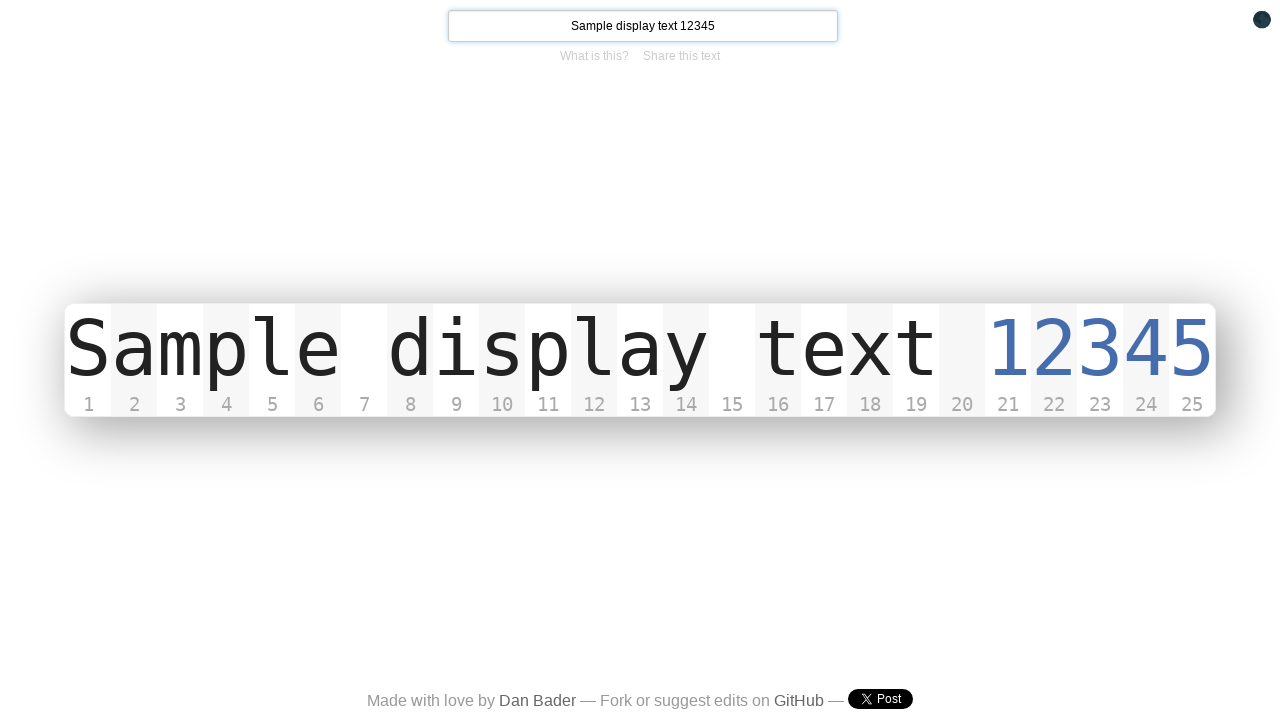